Tests navigation by clicking on a blinking text element on the practice page

Starting URL: https://rahulshettyacademy.com/loginpagePractise/

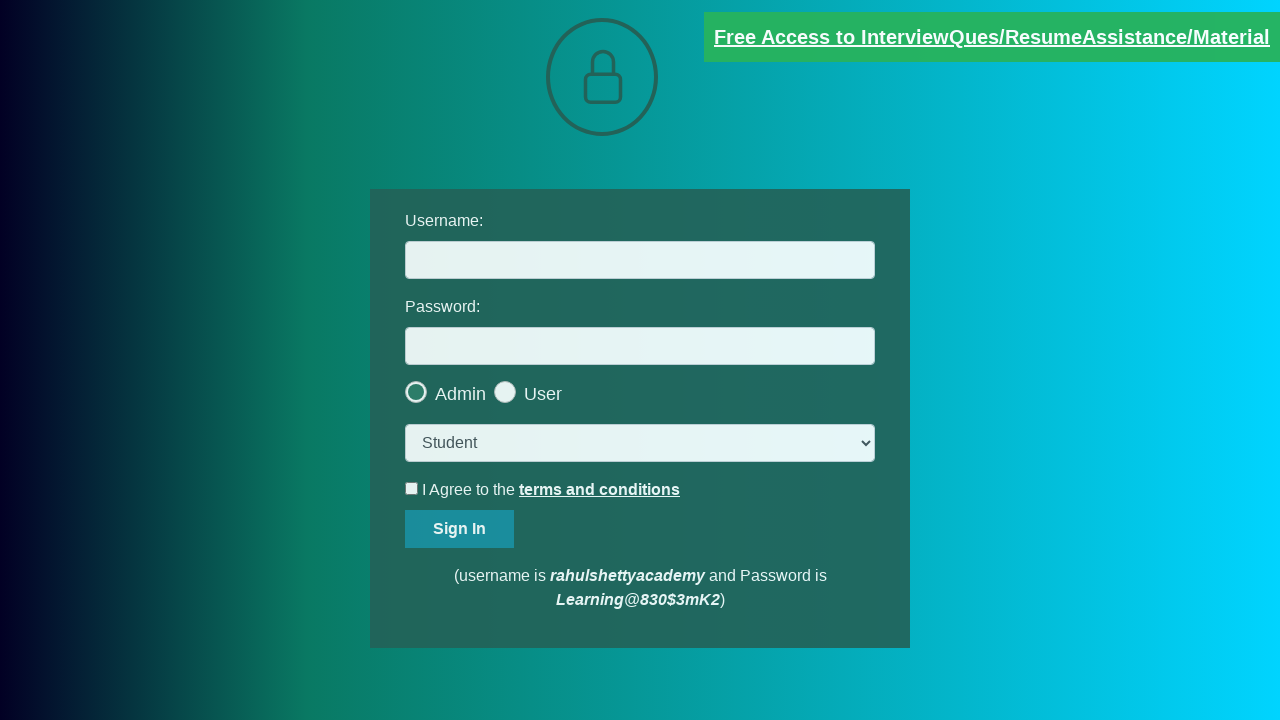

Clicked on blinking text element to navigate at (992, 37) on .blinkingText >> nth=0
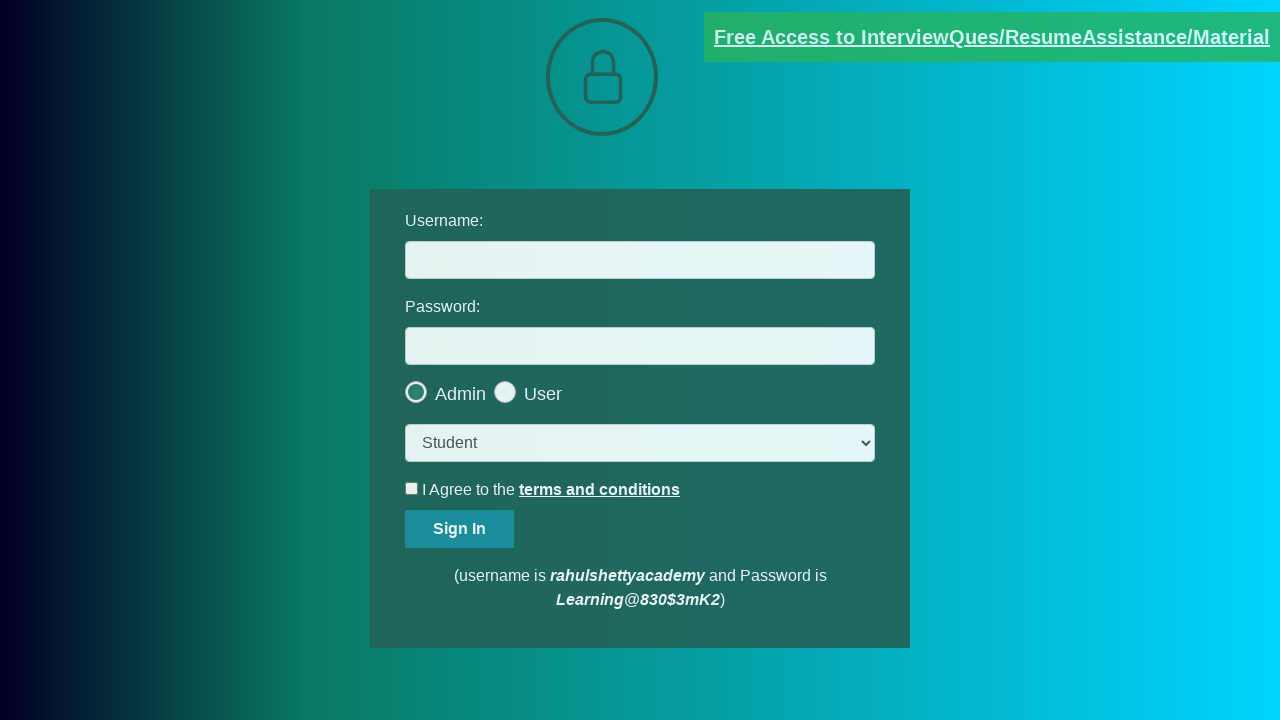

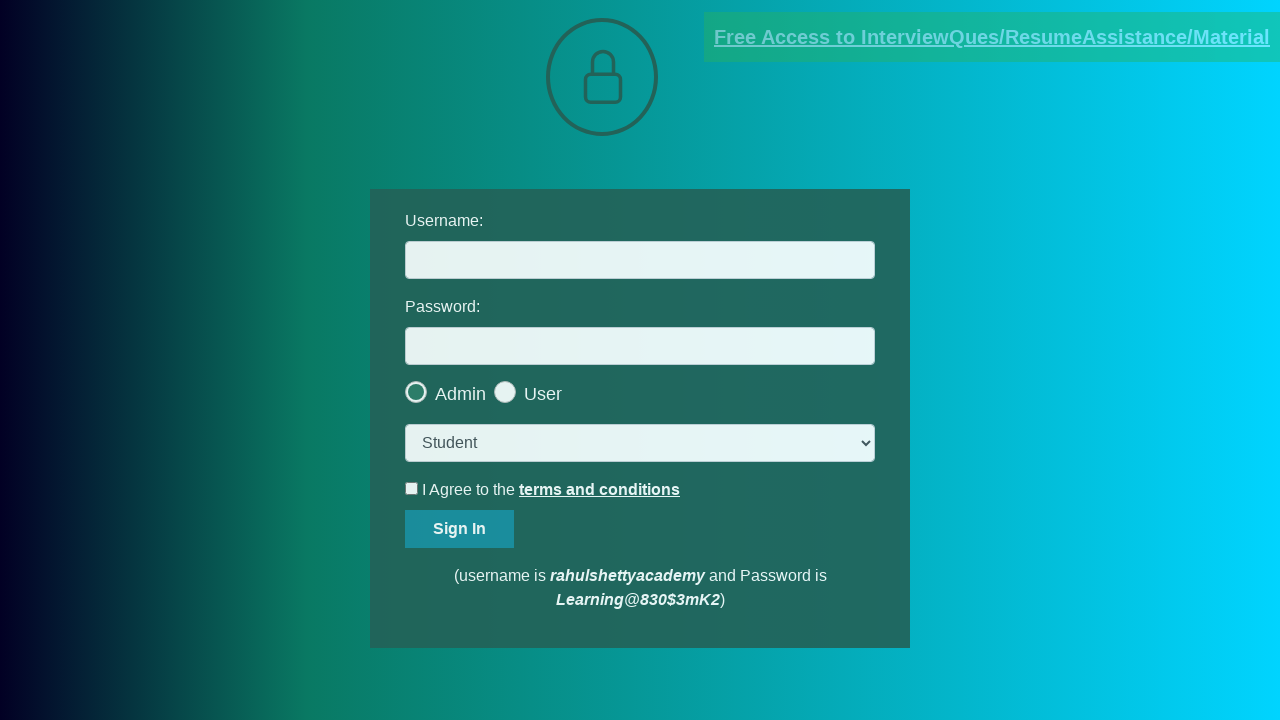